Navigates to W3Schools website, takes a screenshot, then clicks on the References button and takes another screenshot

Starting URL: https://www.w3schools.com/

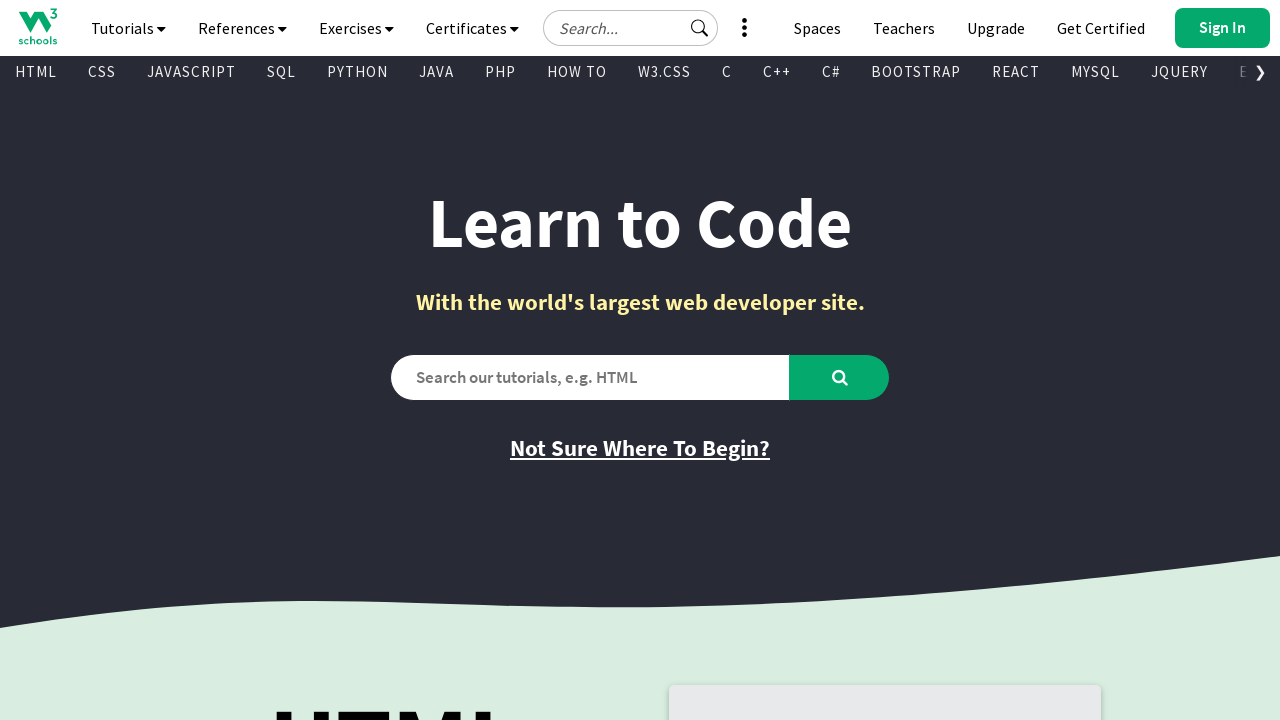

Waited for W3Schools page to load with networkidle state
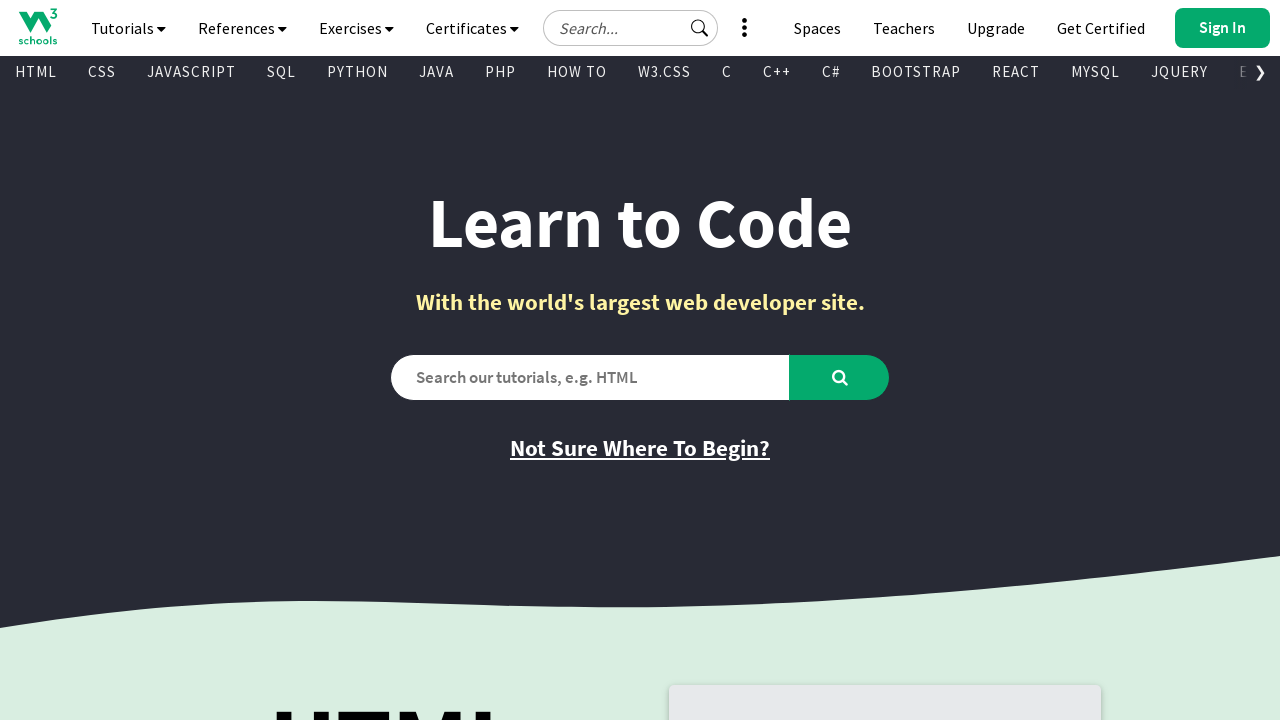

Clicked on References button at (242, 28) on #navbtn_references
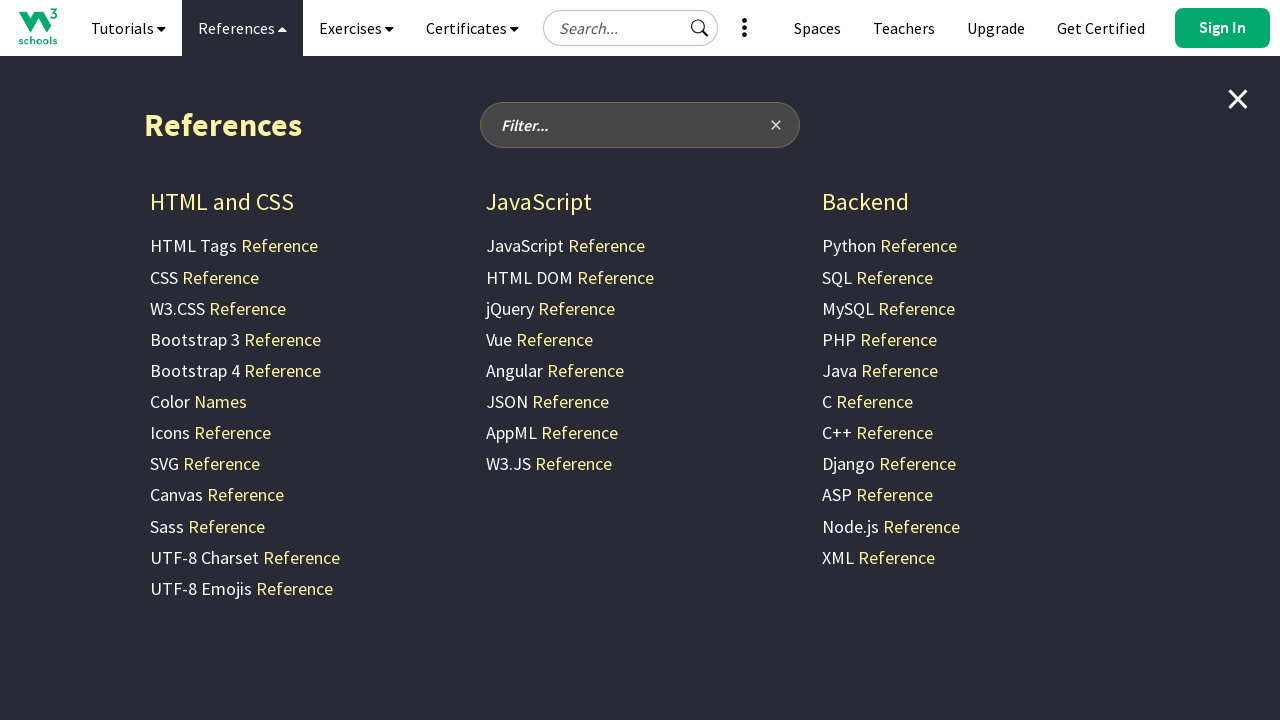

Waited 2 seconds for References section to load
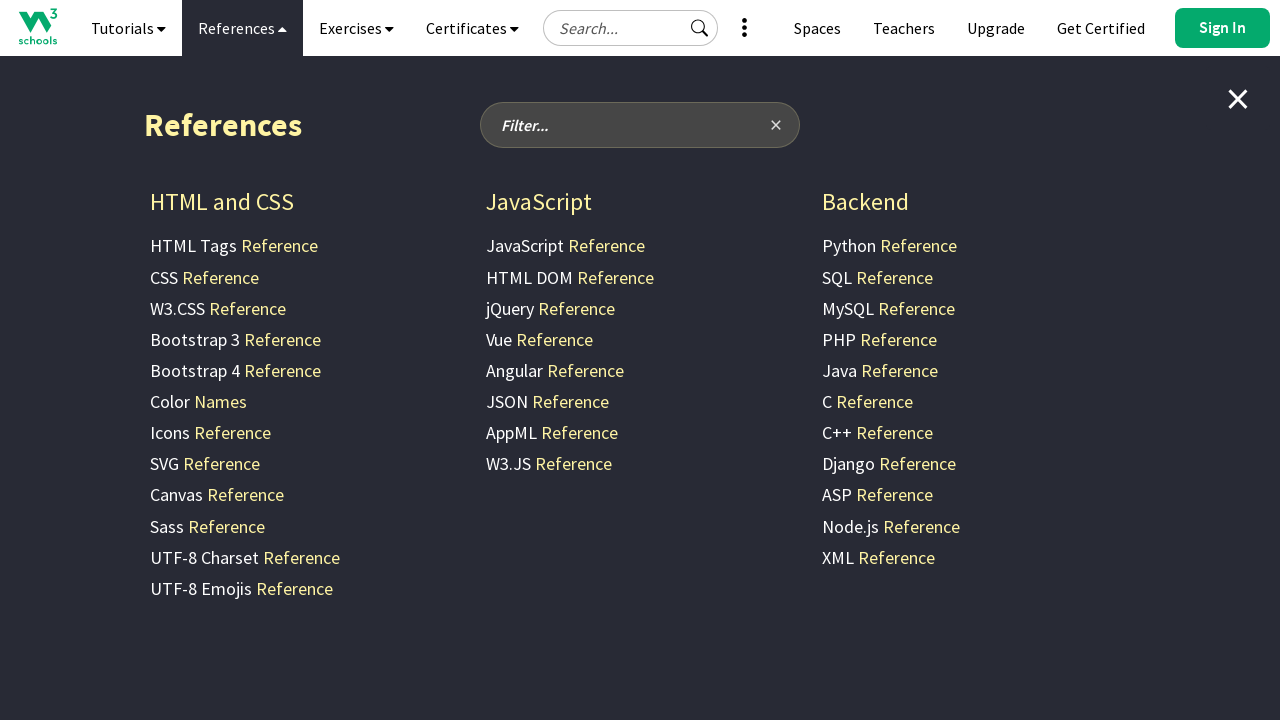

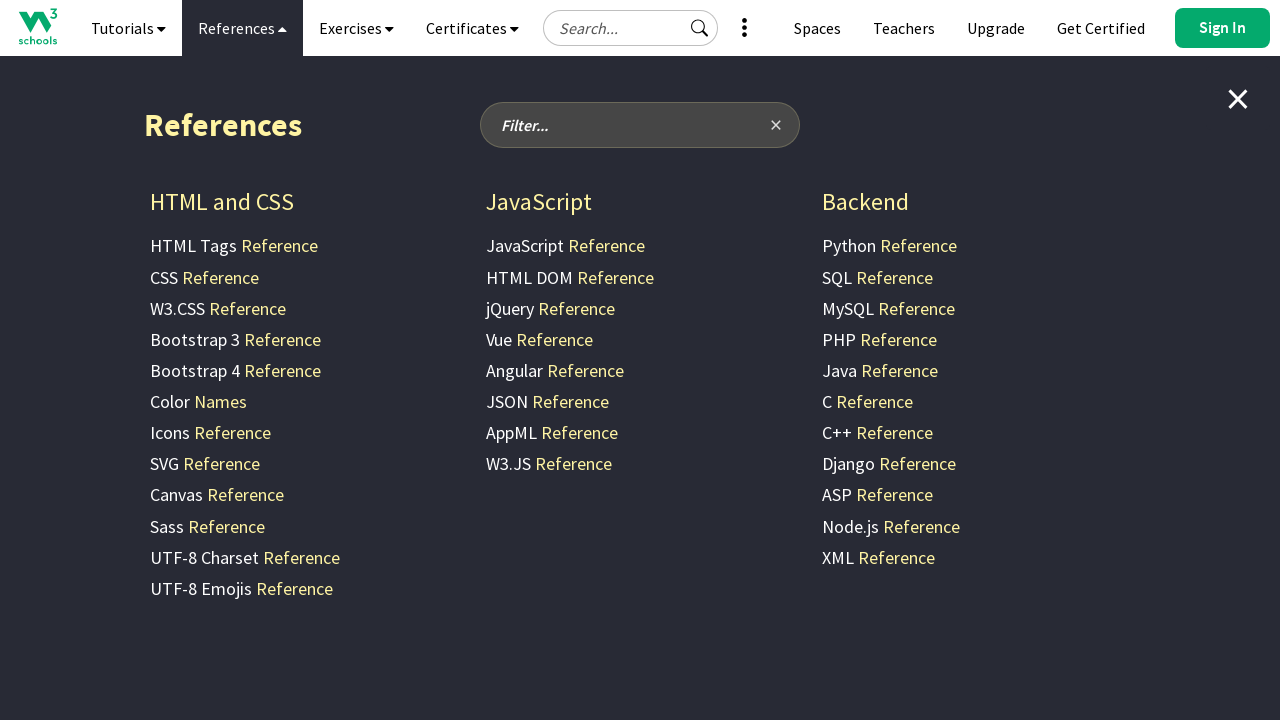